Tests hover functionality by moving the mouse over multiple user images to reveal hidden information

Starting URL: https://the-internet.herokuapp.com/hovers

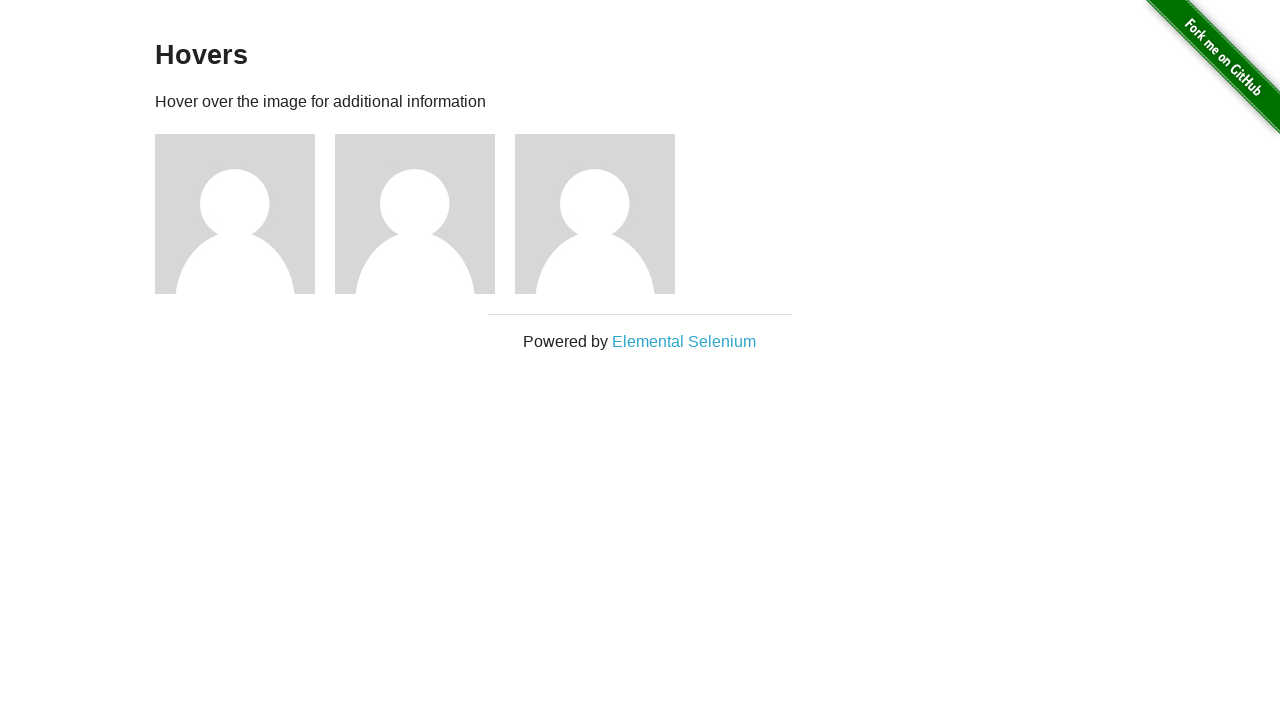

Navigated to hover test page at https://the-internet.herokuapp.com/hovers
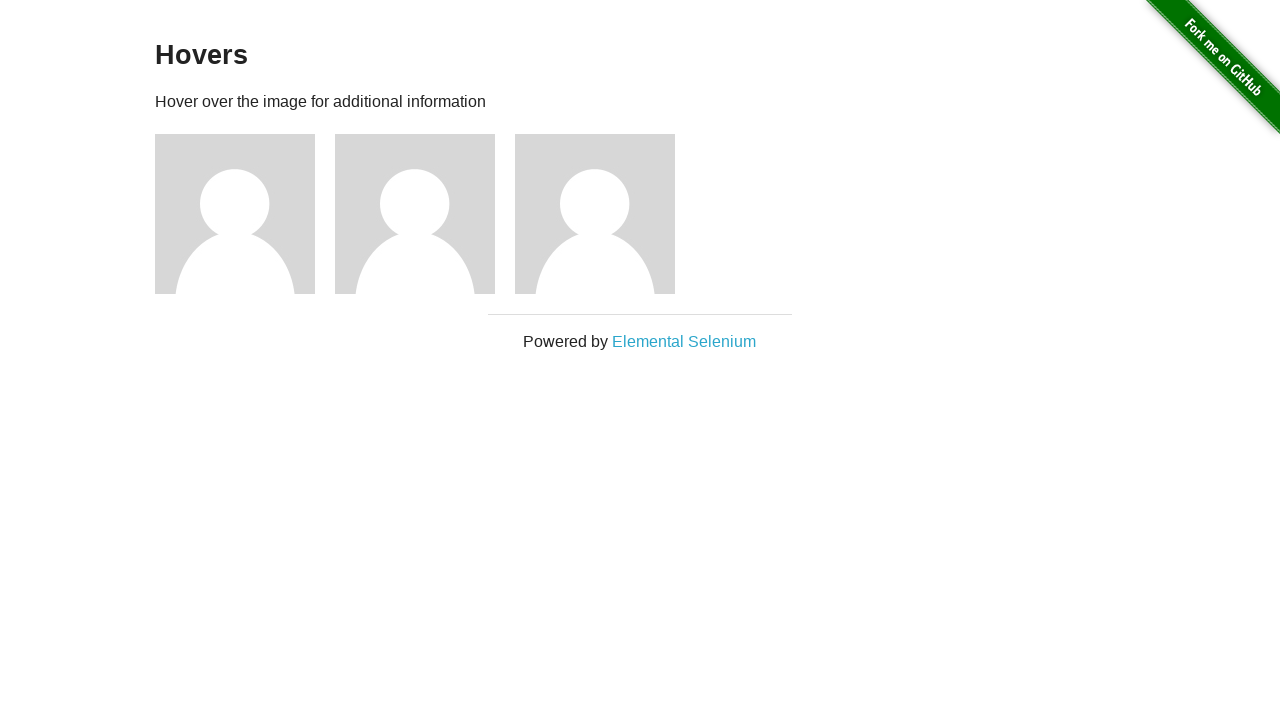

Located all user images on the page
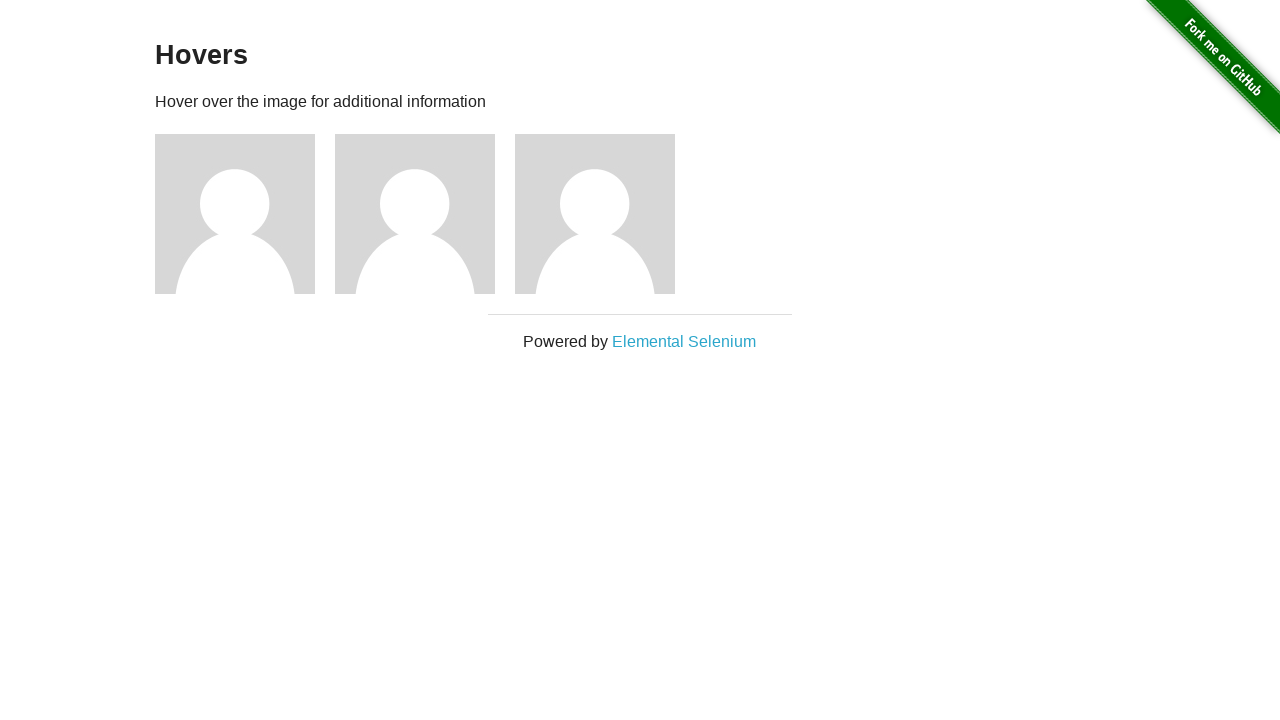

Hovered over user image 1 to reveal hidden information at (235, 214) on xpath=//div[@class='figure']/img >> nth=0
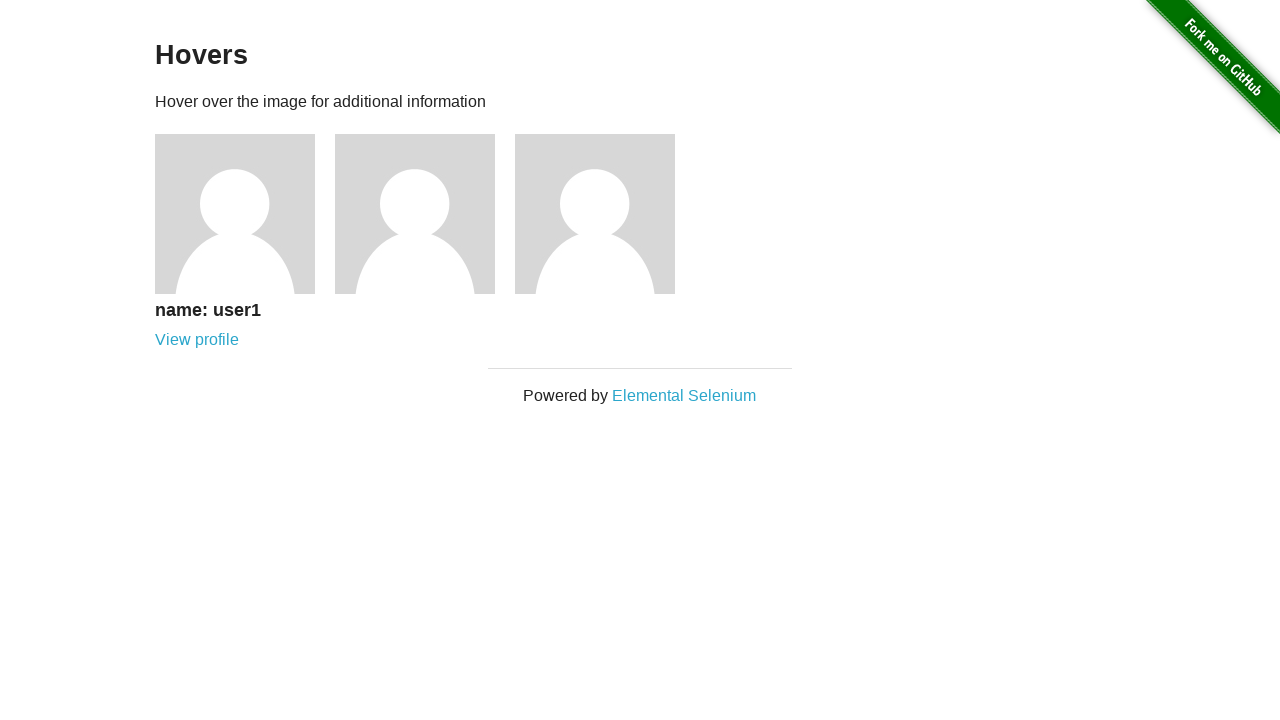

Waited 500ms for hover effect to fully appear on image 1
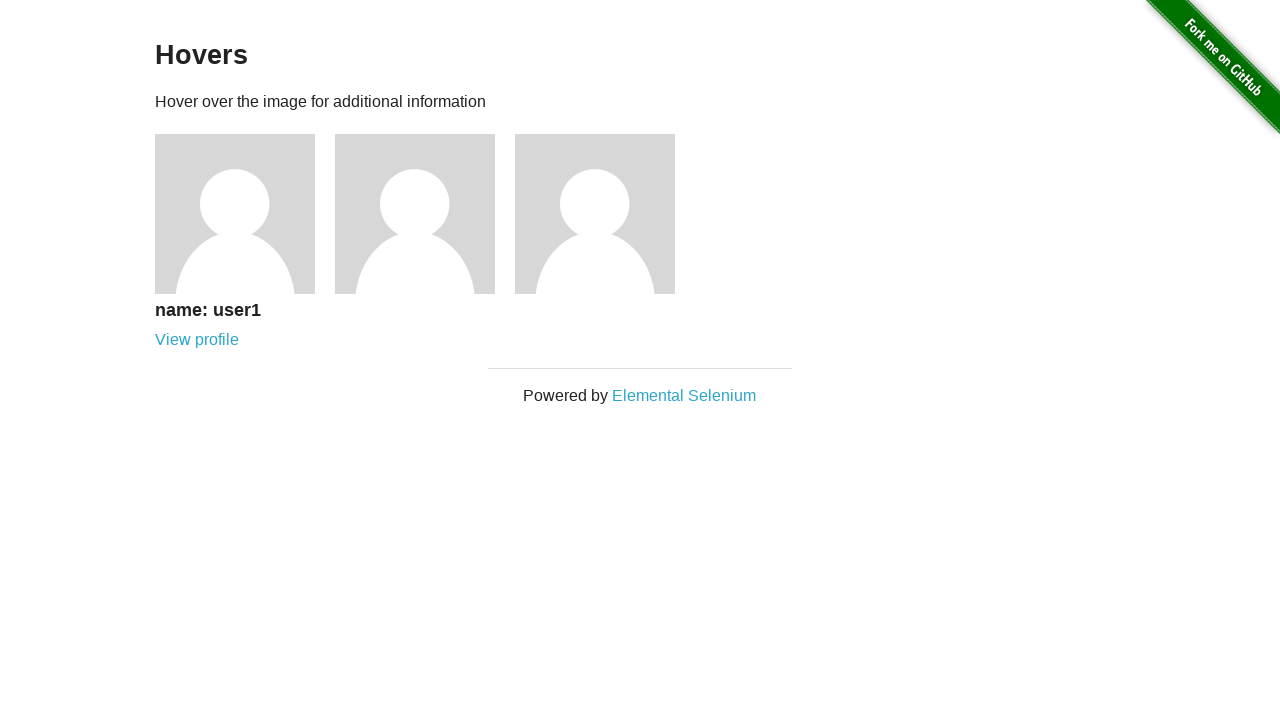

Hovered over user image 2 to reveal hidden information at (415, 214) on xpath=//div[@class='figure']/img >> nth=1
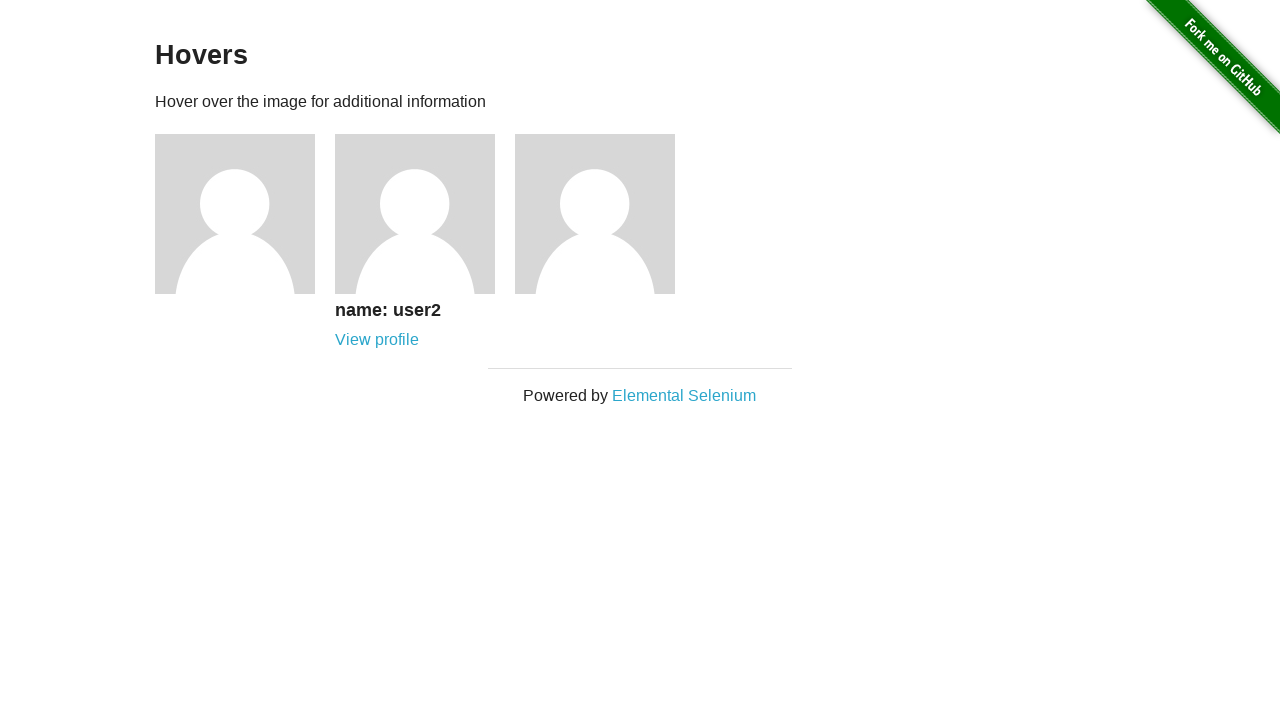

Waited 500ms for hover effect to fully appear on image 2
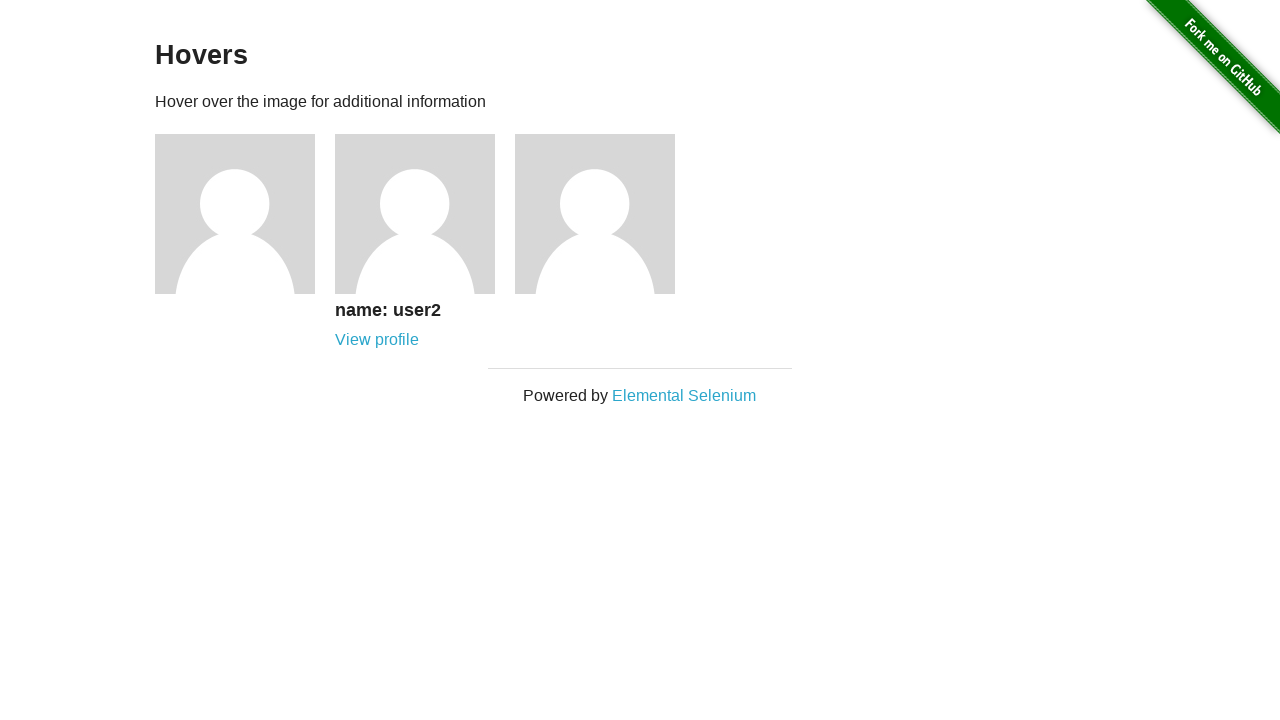

Hovered over user image 3 to reveal hidden information at (595, 214) on xpath=//div[@class='figure']/img >> nth=2
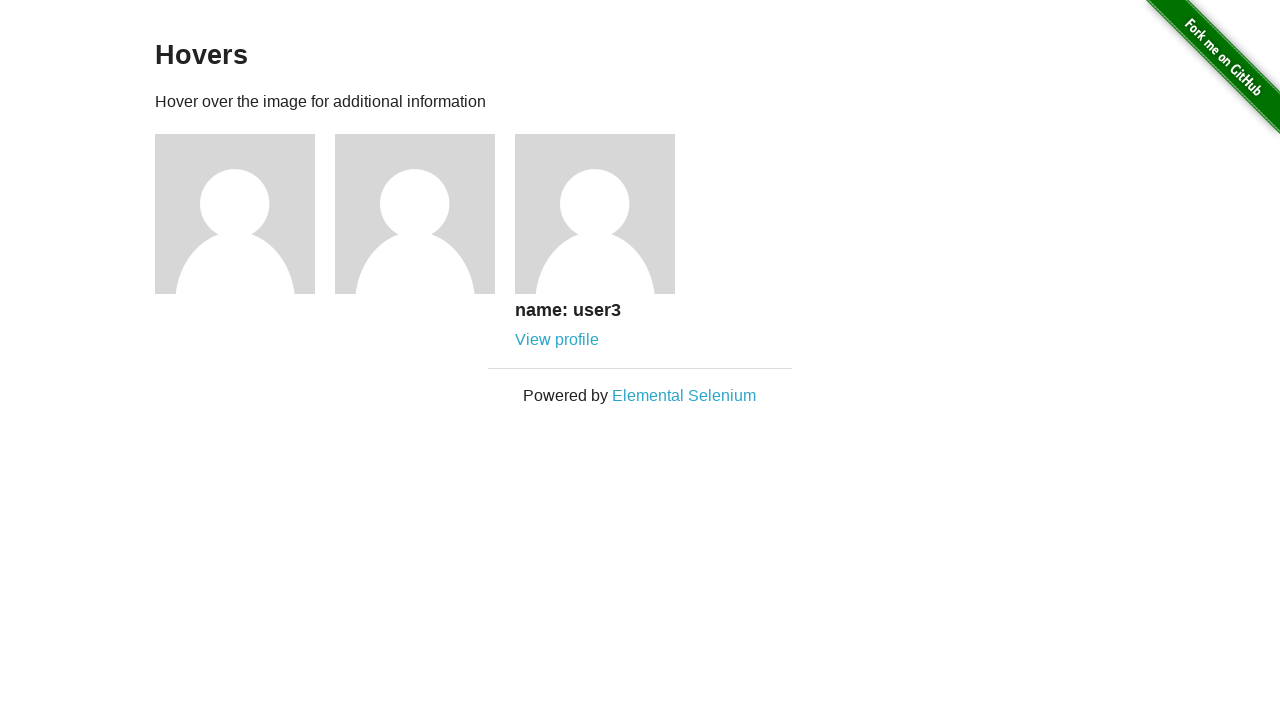

Waited 500ms for hover effect to fully appear on image 3
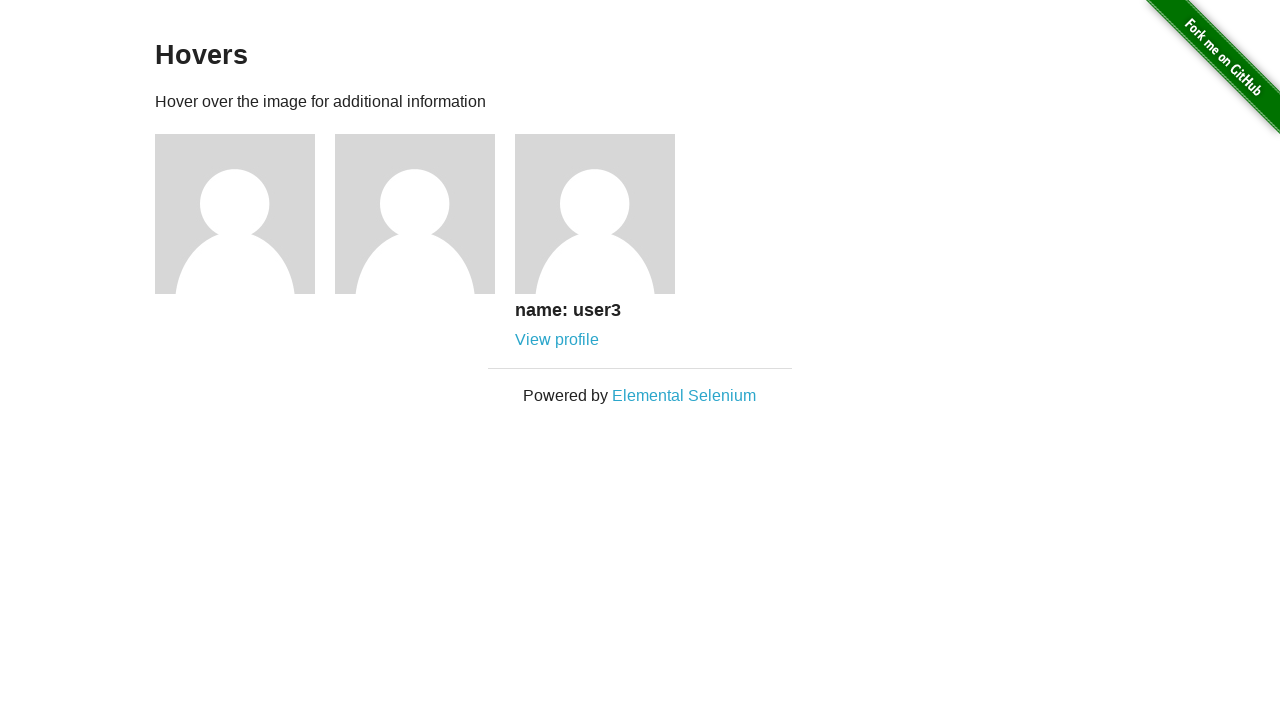

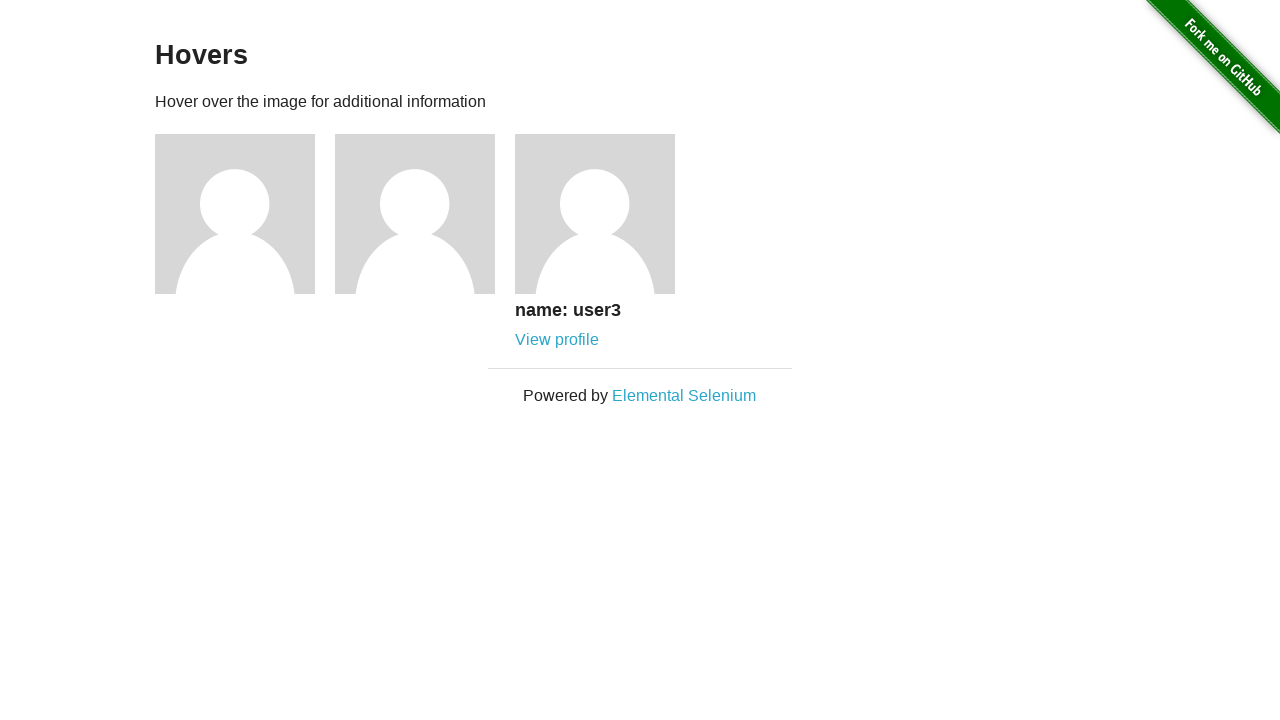